Tests JavaScript alert handling by clicking on alert buttons and accepting all dialogs (alert, confirm with OK, and prompt with text input)

Starting URL: https://the-internet.herokuapp.com/

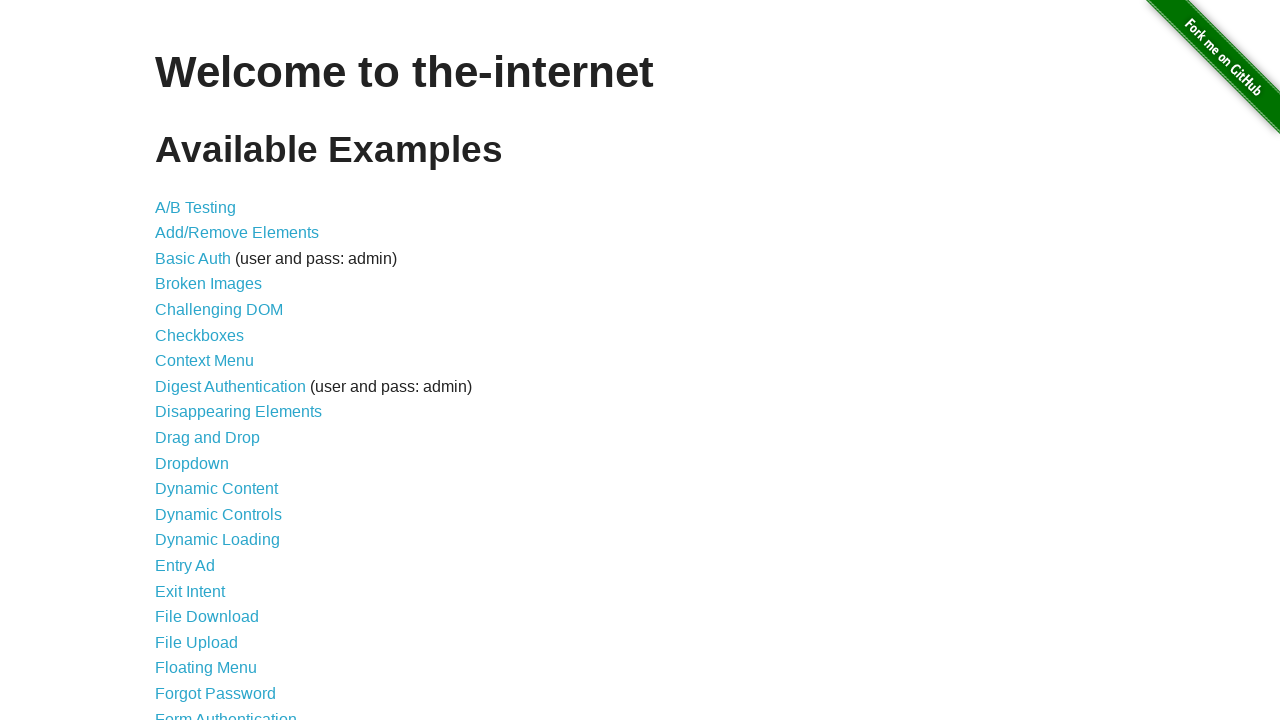

Clicked on JavaScript Alerts link at (214, 361) on xpath=//a[@href='/javascript_alerts']
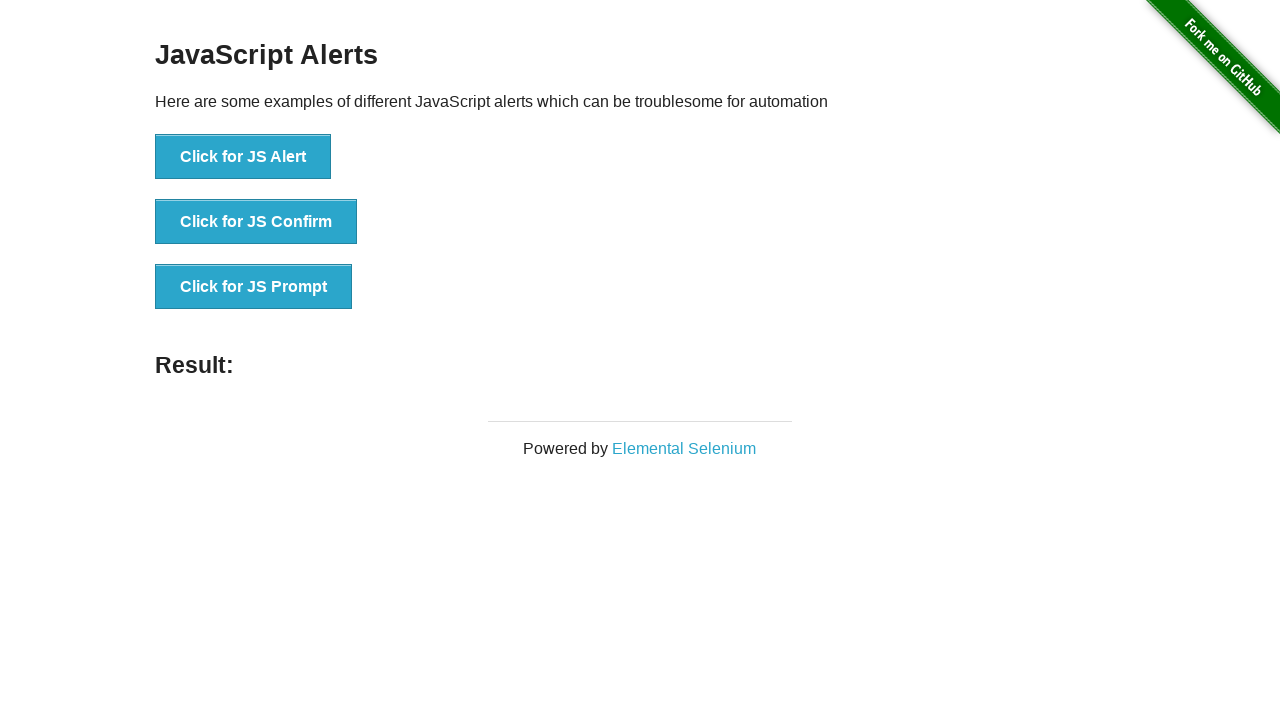

Clicked button to trigger JavaScript alert at (243, 157) on xpath=//button[@onclick='jsAlert()']
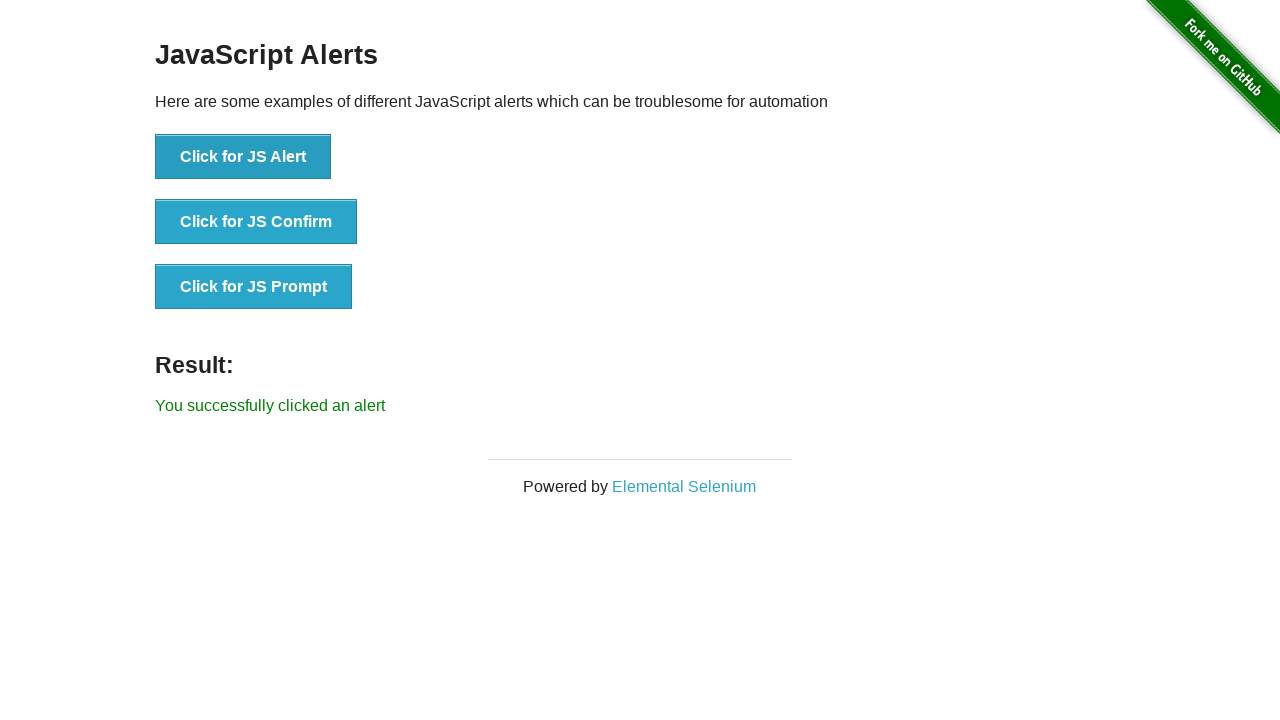

Set up dialog handler to accept all dialogs
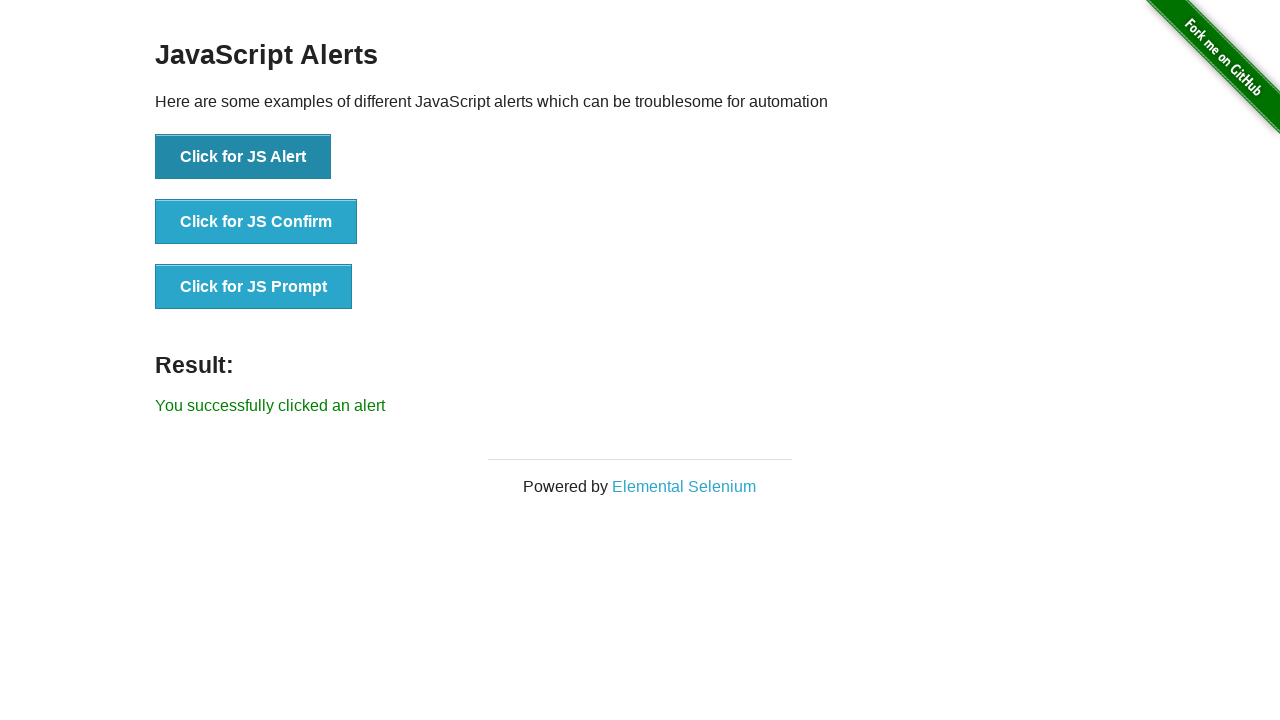

Clicked button to trigger JavaScript alert again at (243, 157) on xpath=//button[@onclick='jsAlert()']
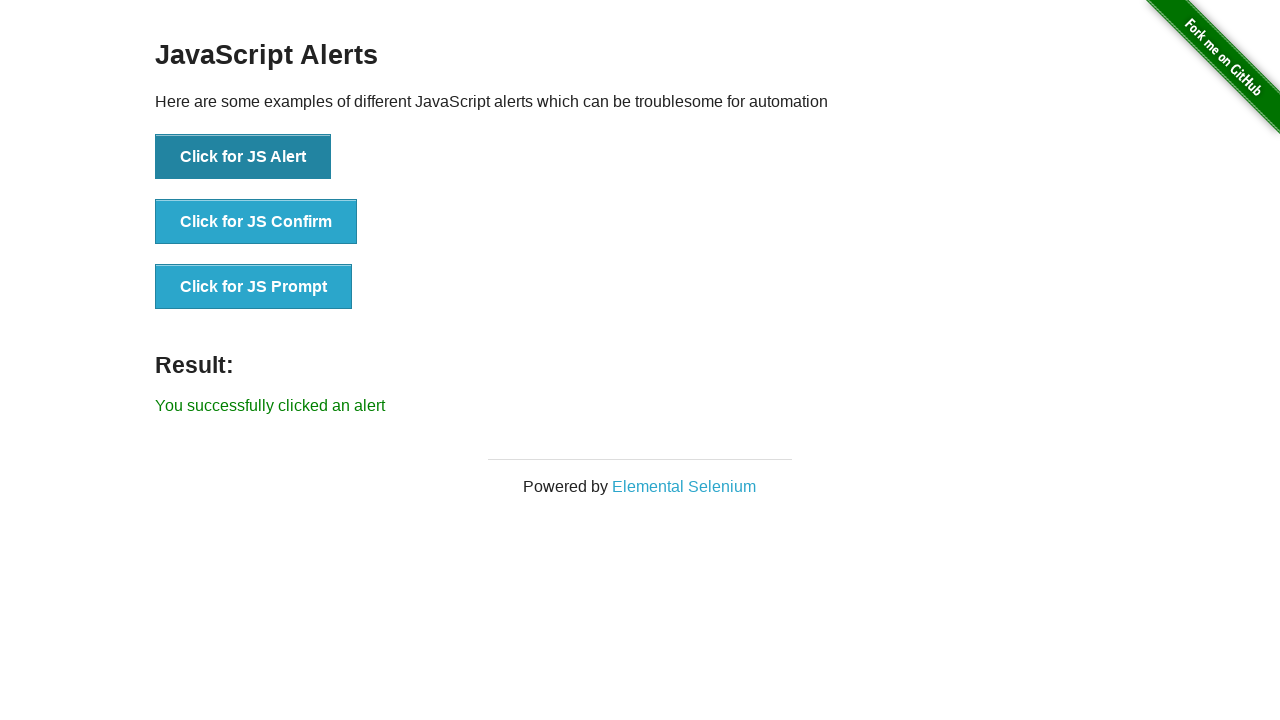

Alert success message appeared
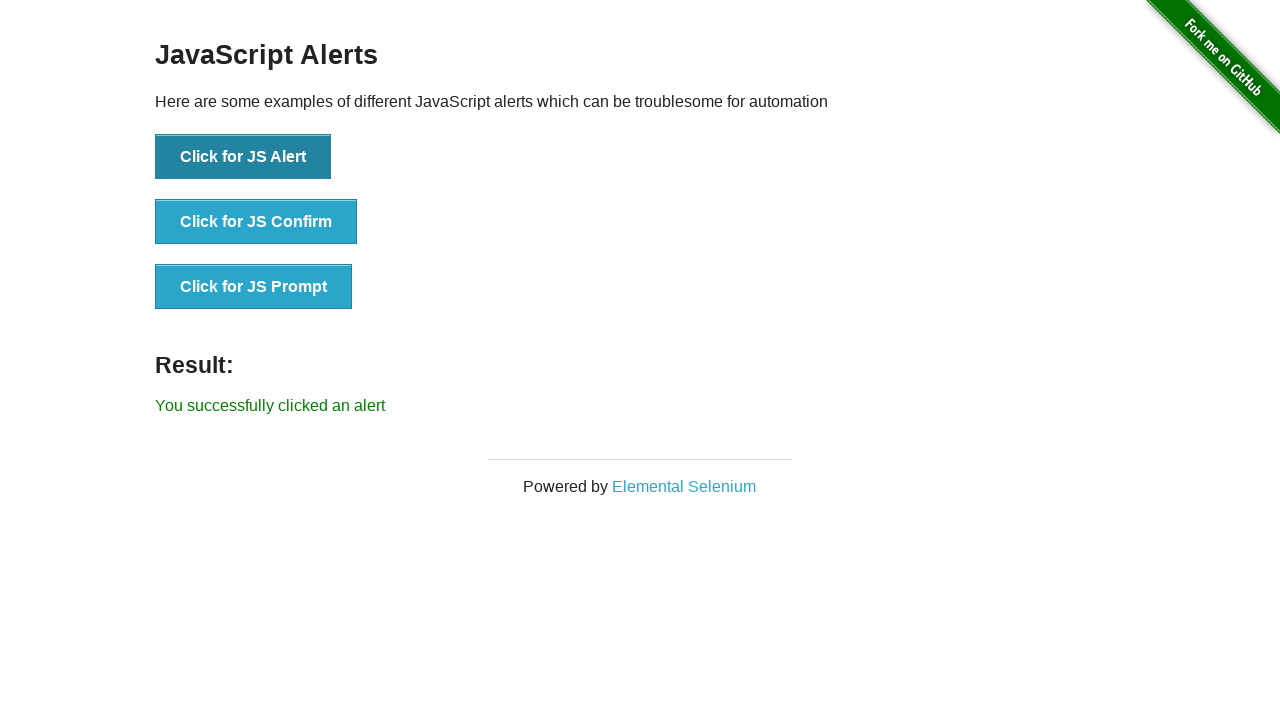

Clicked button to trigger confirm dialog at (256, 222) on xpath=//button[@onclick='jsConfirm()']
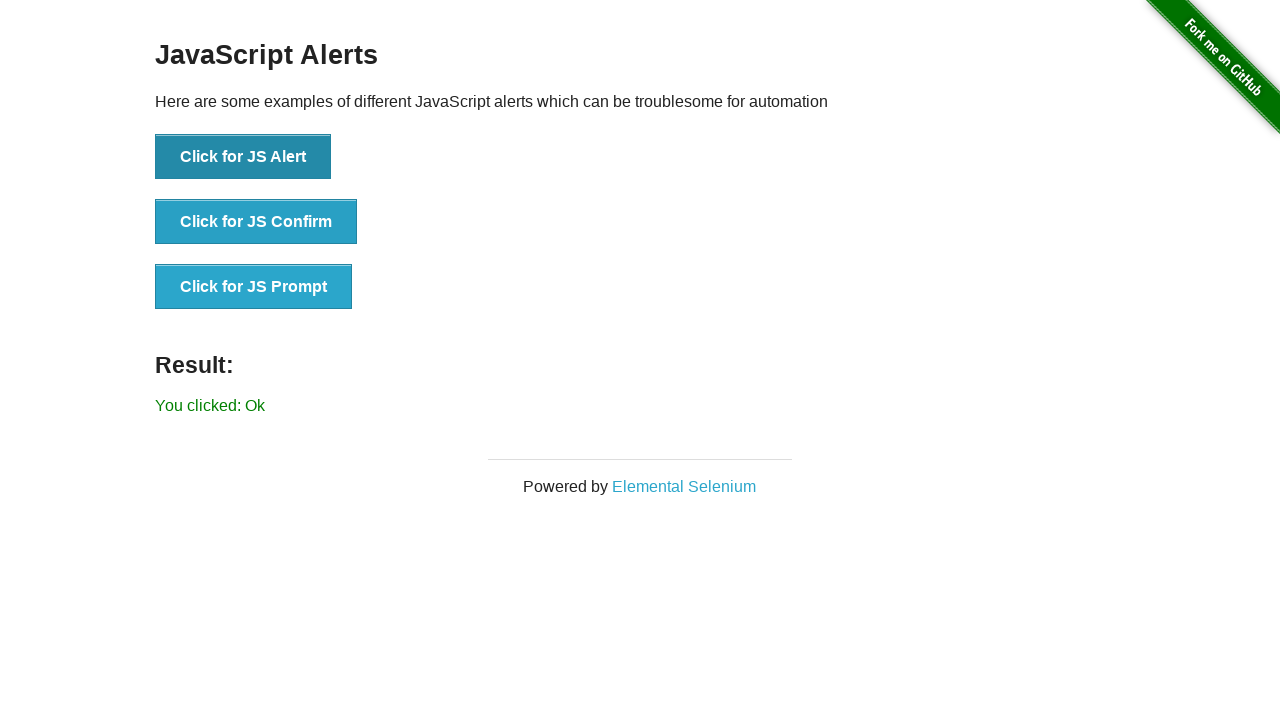

Confirm dialog result element appeared
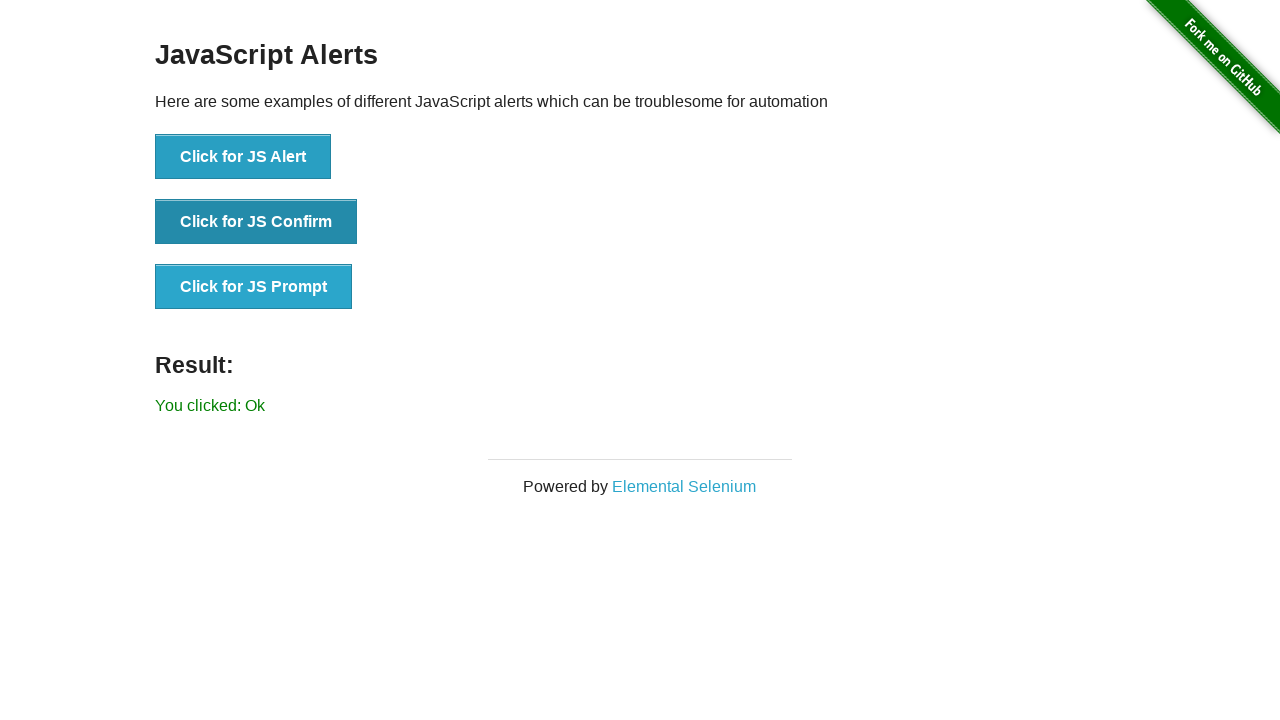

Set up dialog handler to accept prompt with text input
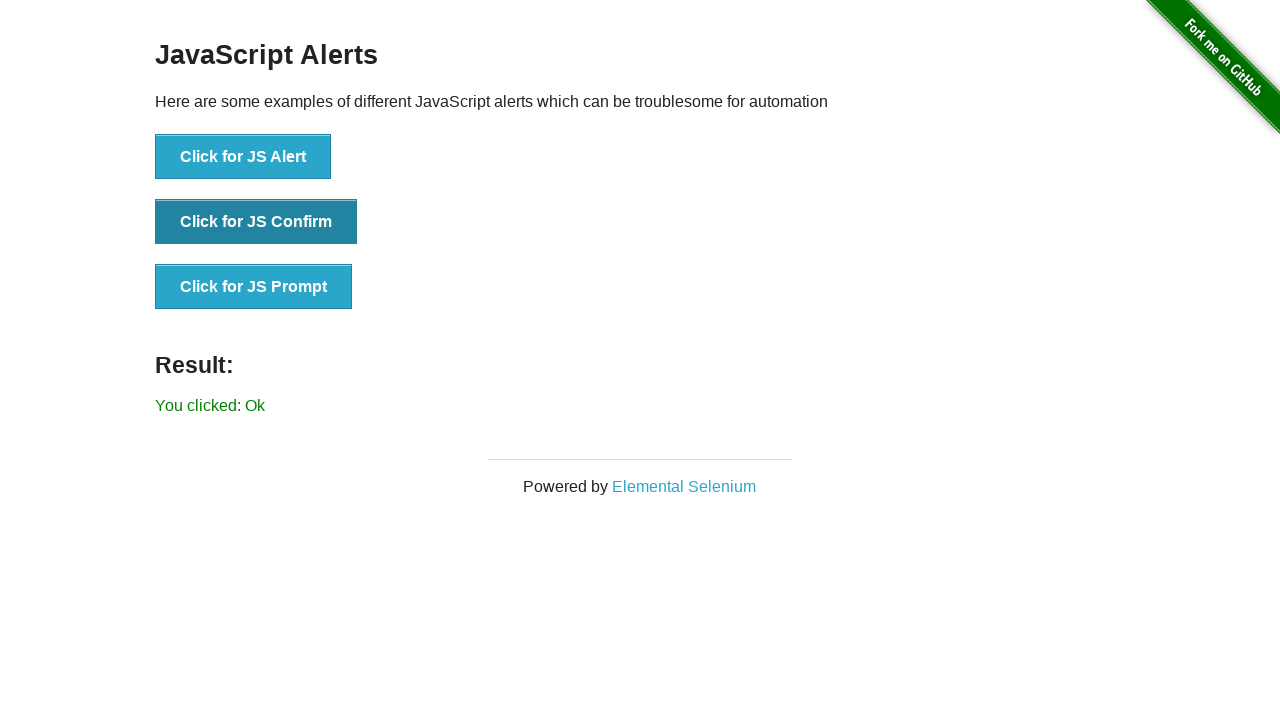

Clicked button to trigger prompt dialog at (254, 287) on xpath=//button[@onclick='jsPrompt()']
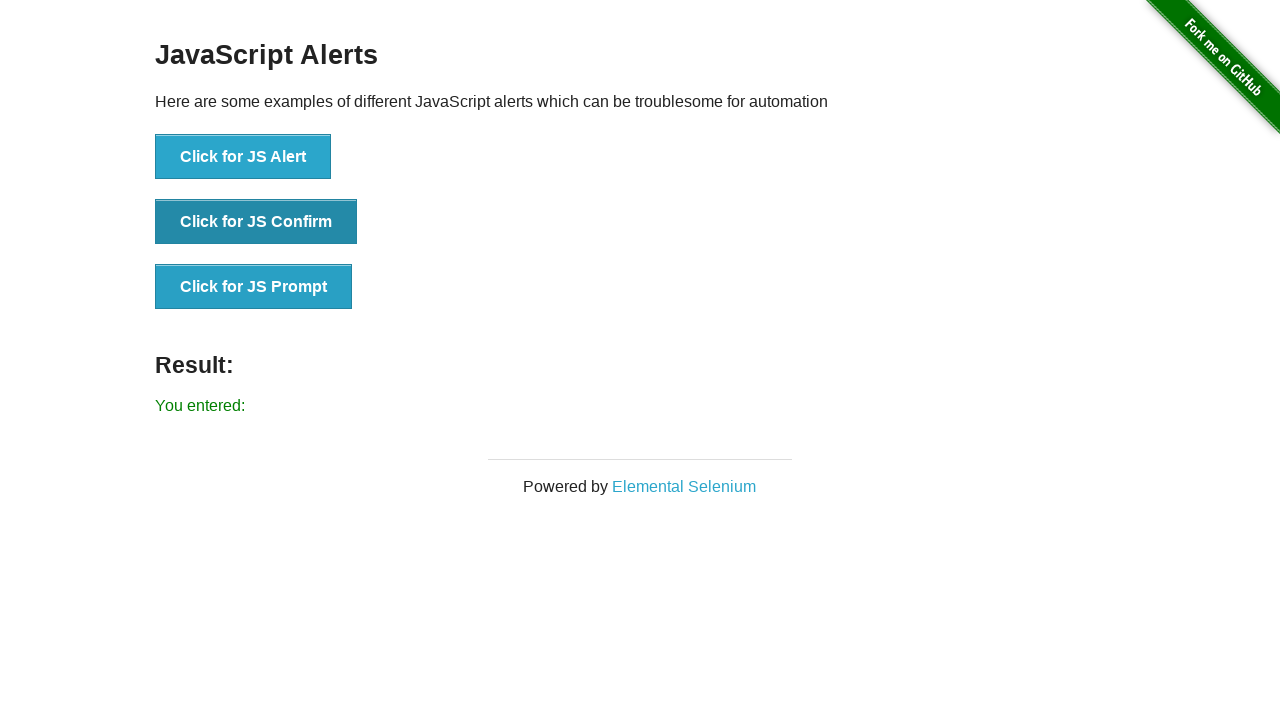

Prompt dialog result element appeared
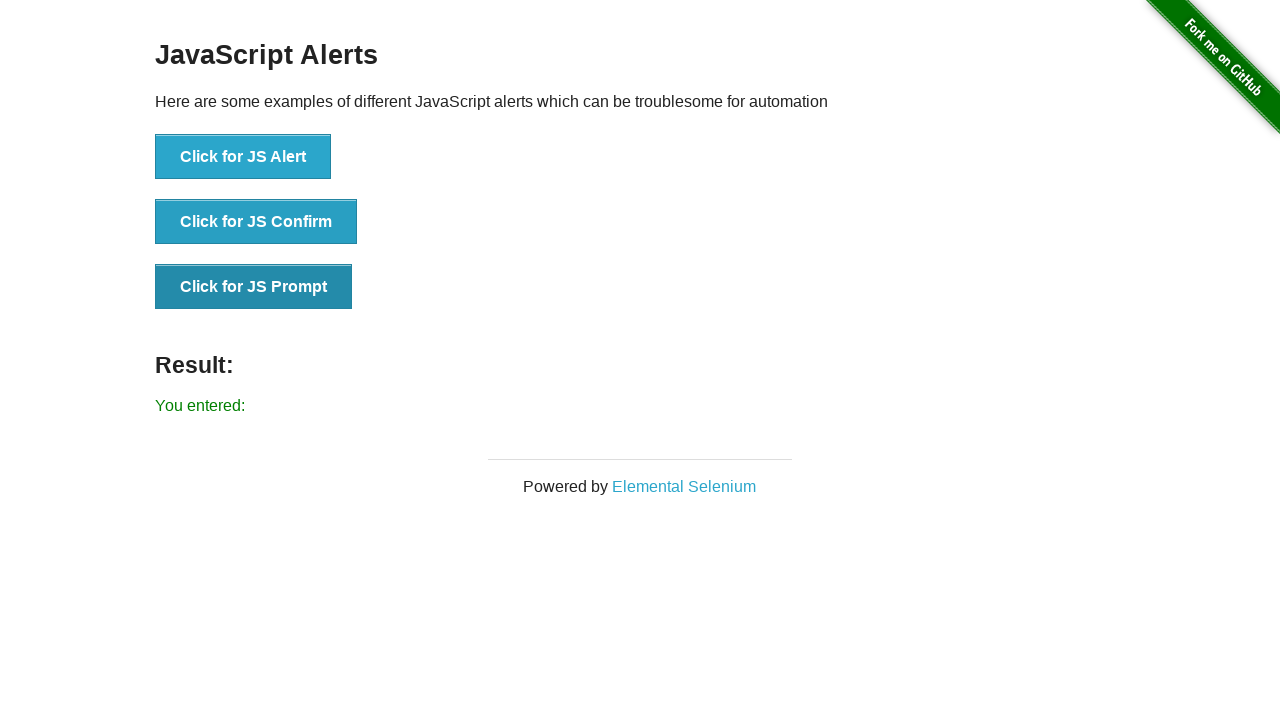

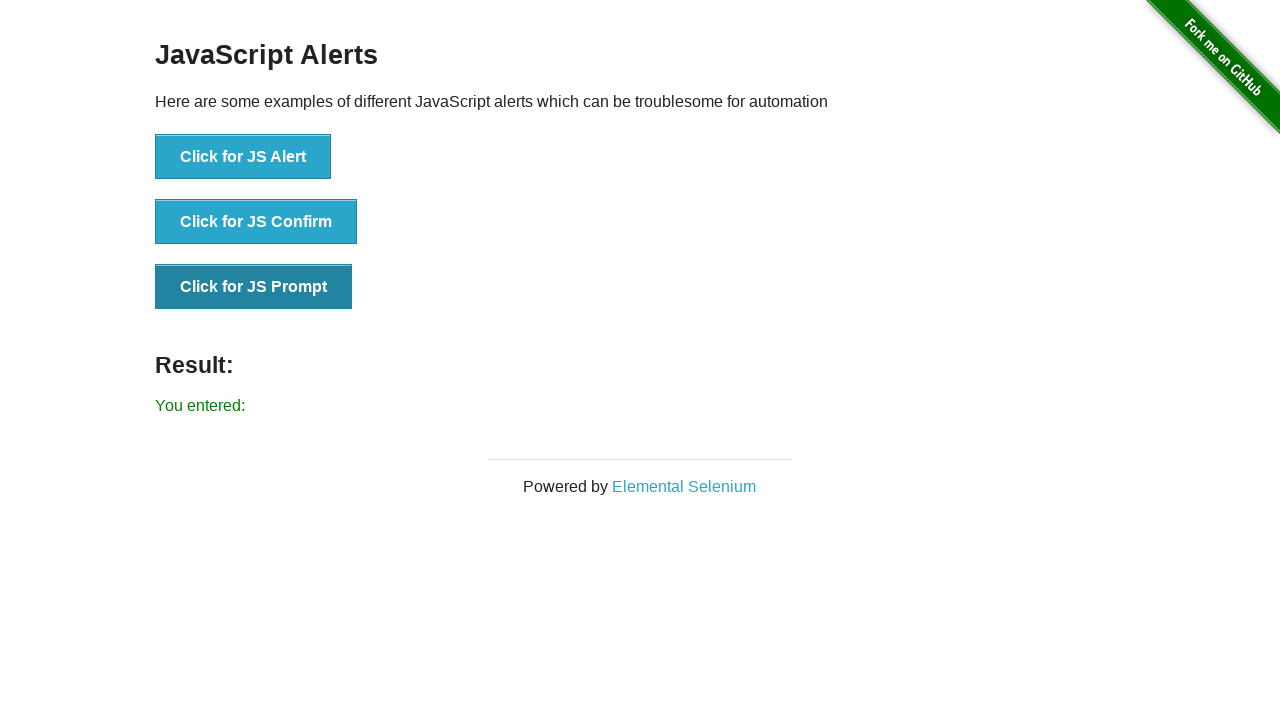